Navigates to an automation practice page, scrolls down to a web table, and verifies that table cells containing price values are present and accessible.

Starting URL: https://rahulshettyacademy.com/AutomationPractice/

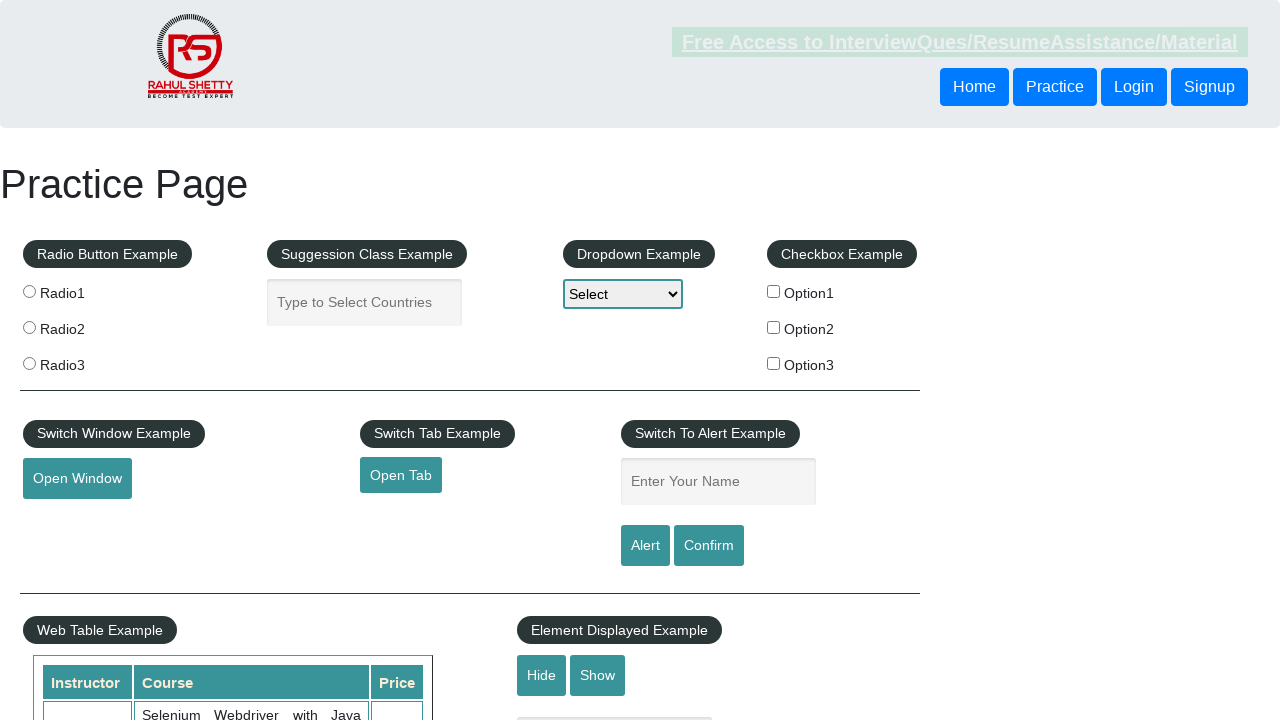

Navigated to automation practice page
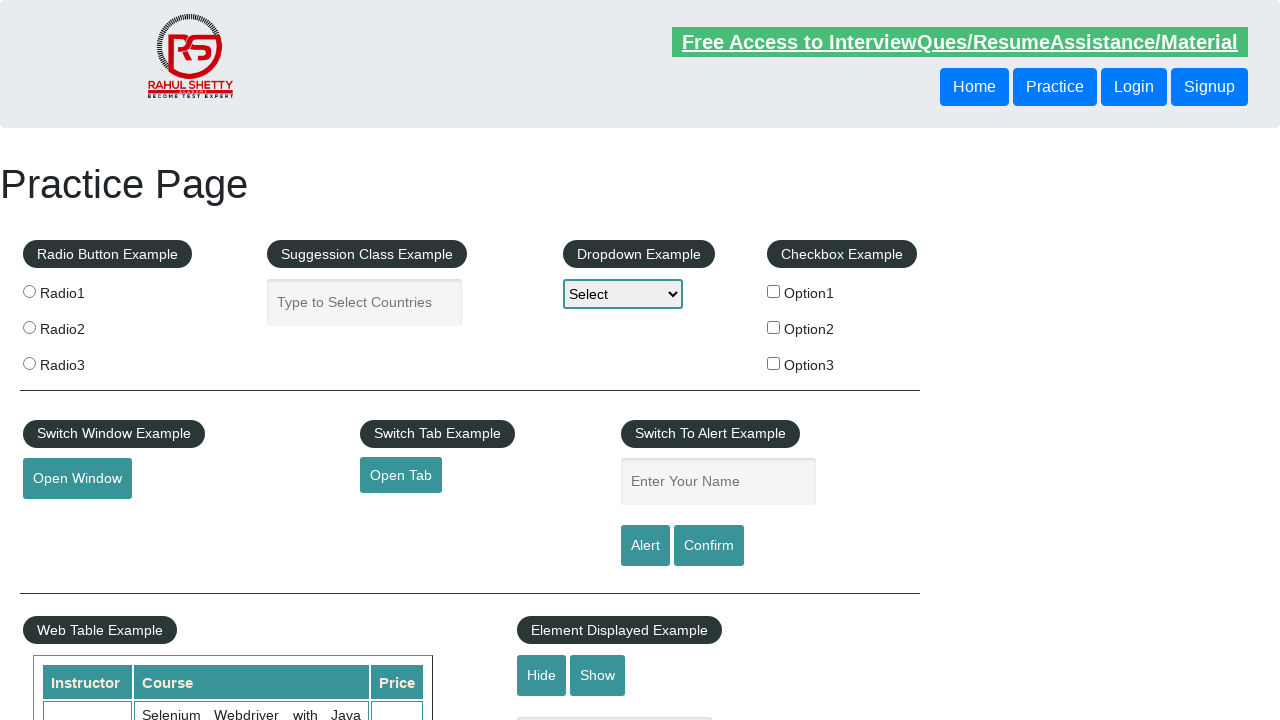

Scrolled down 600px to reveal the web table
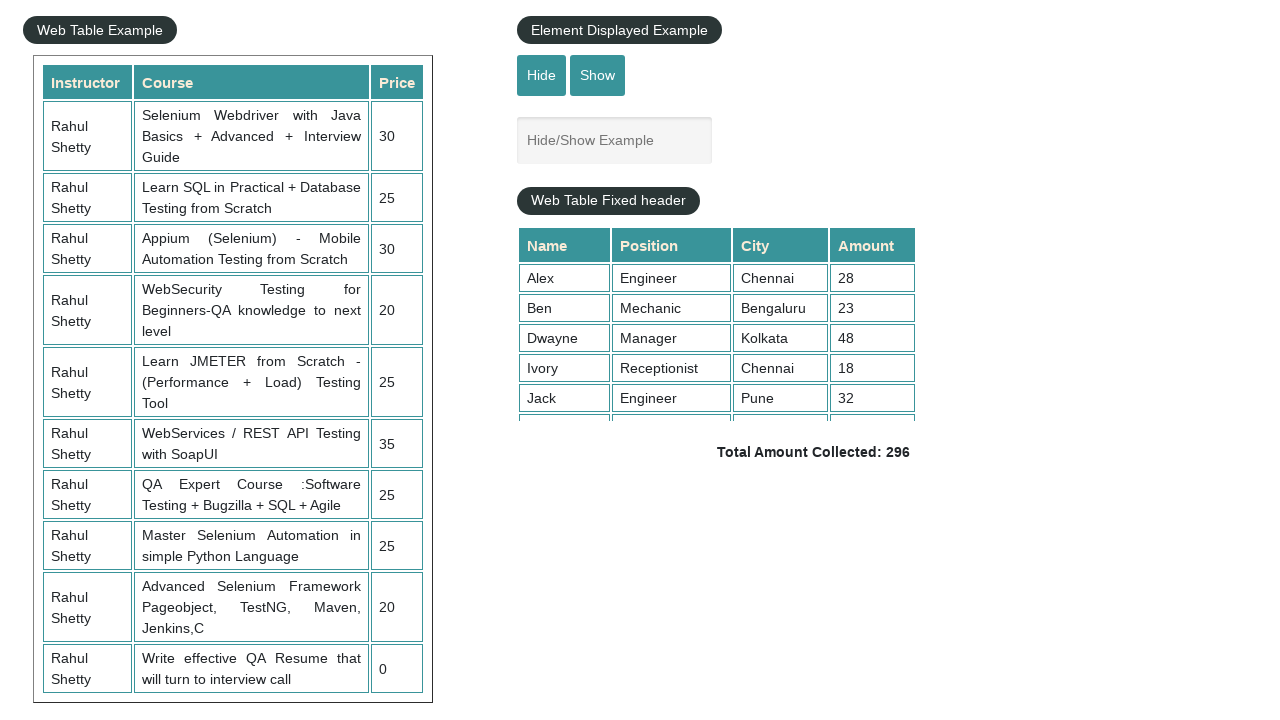

Table price cells selector loaded and ready
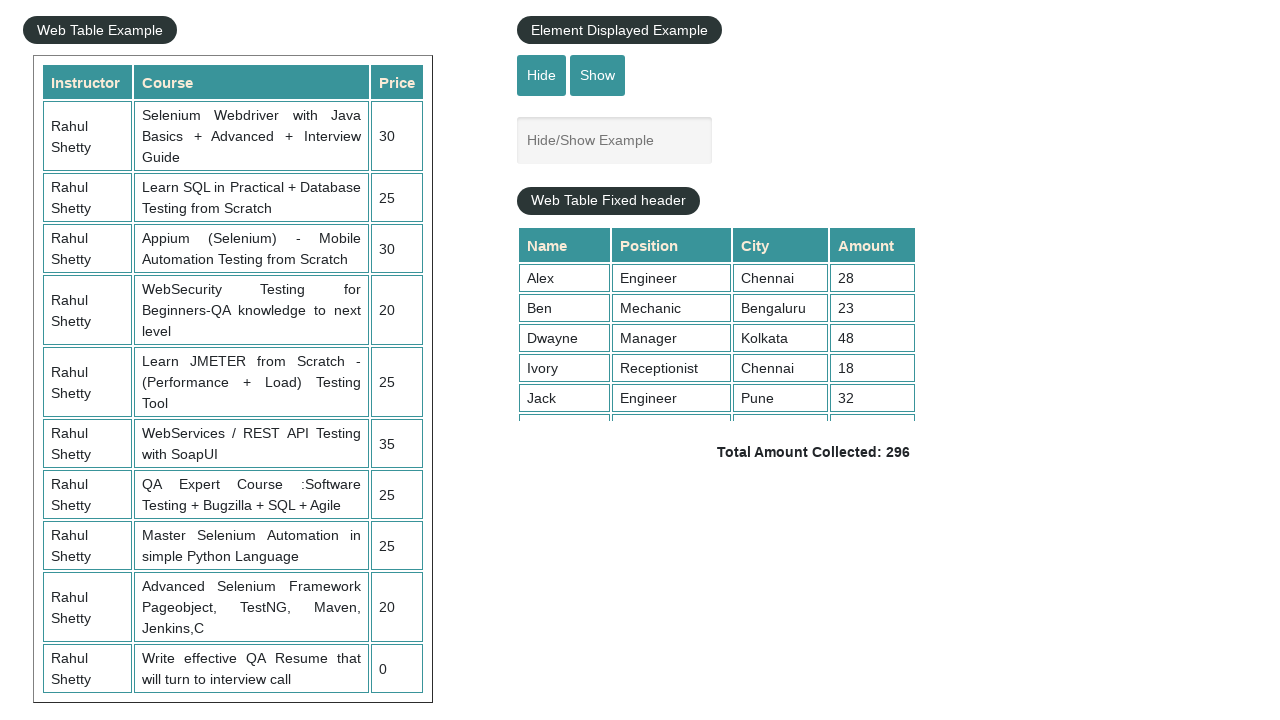

Located all price cells in the web table
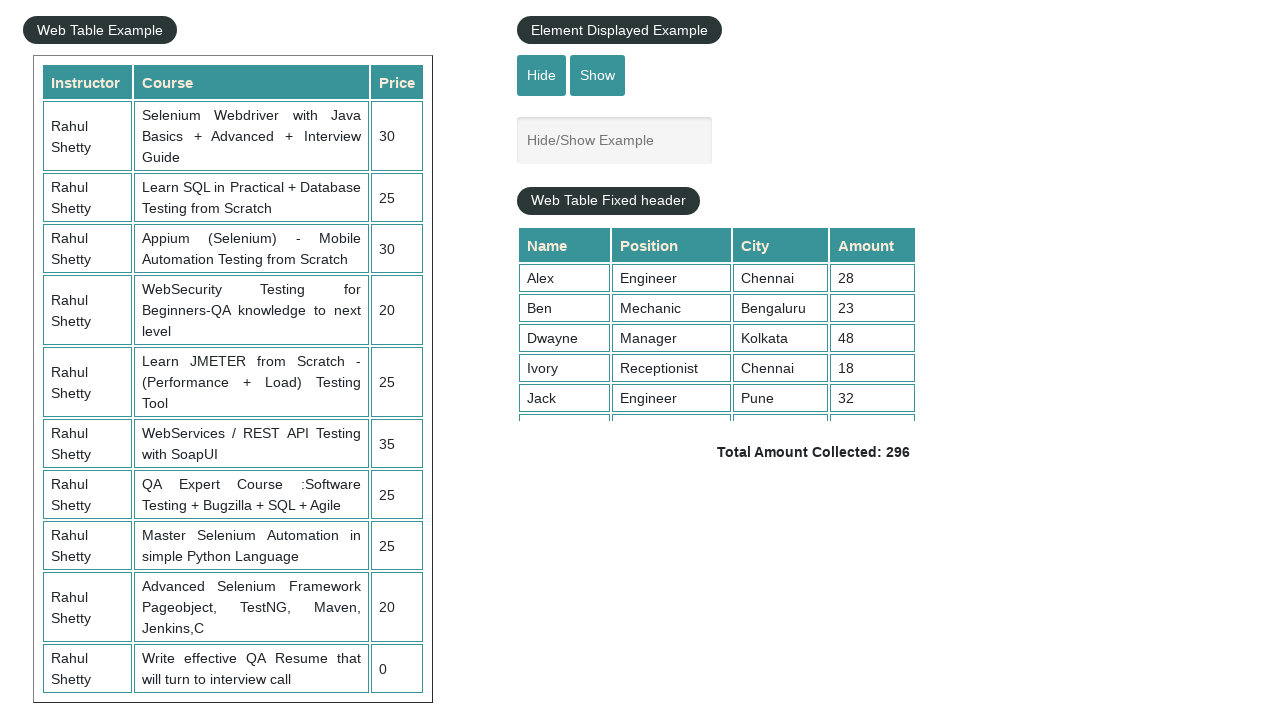

First price cell is visible and accessible
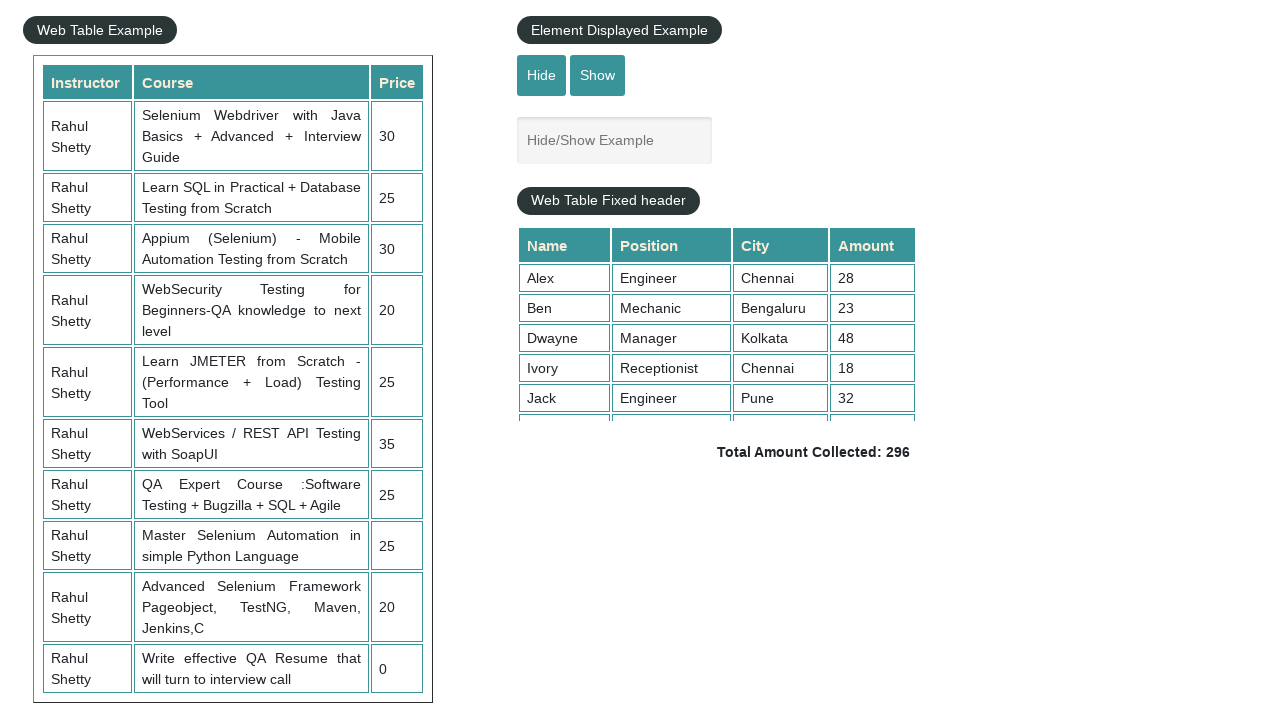

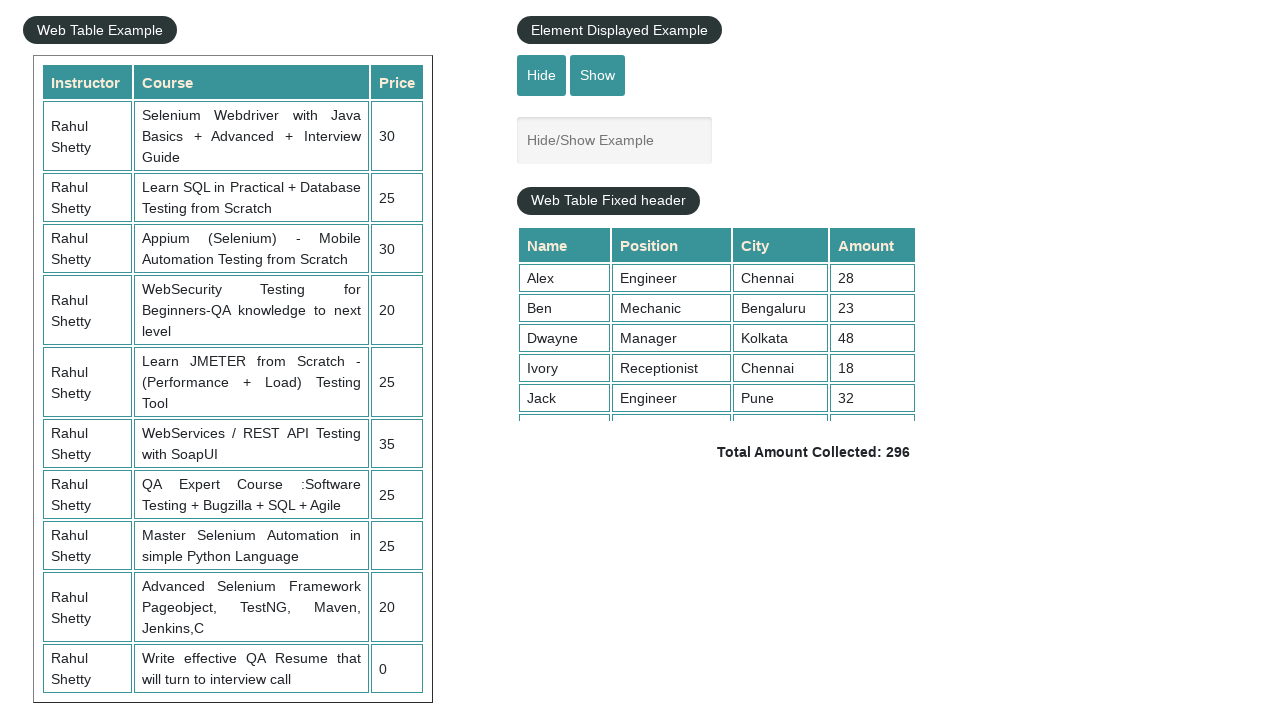